Tests a loading images page by waiting for the loading indicator to show "Done!" and then verifying the award image element is present

Starting URL: https://bonigarcia.dev/selenium-webdriver-java/loading-images.html

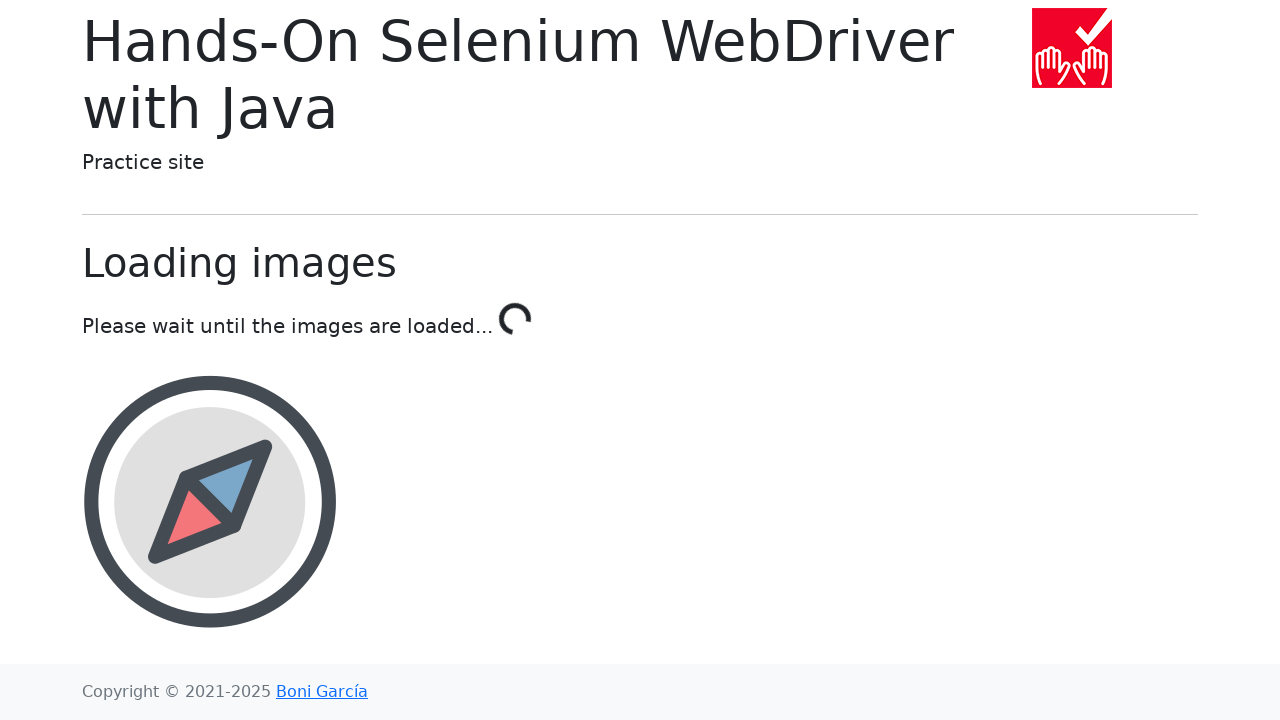

Navigated to loading images test page
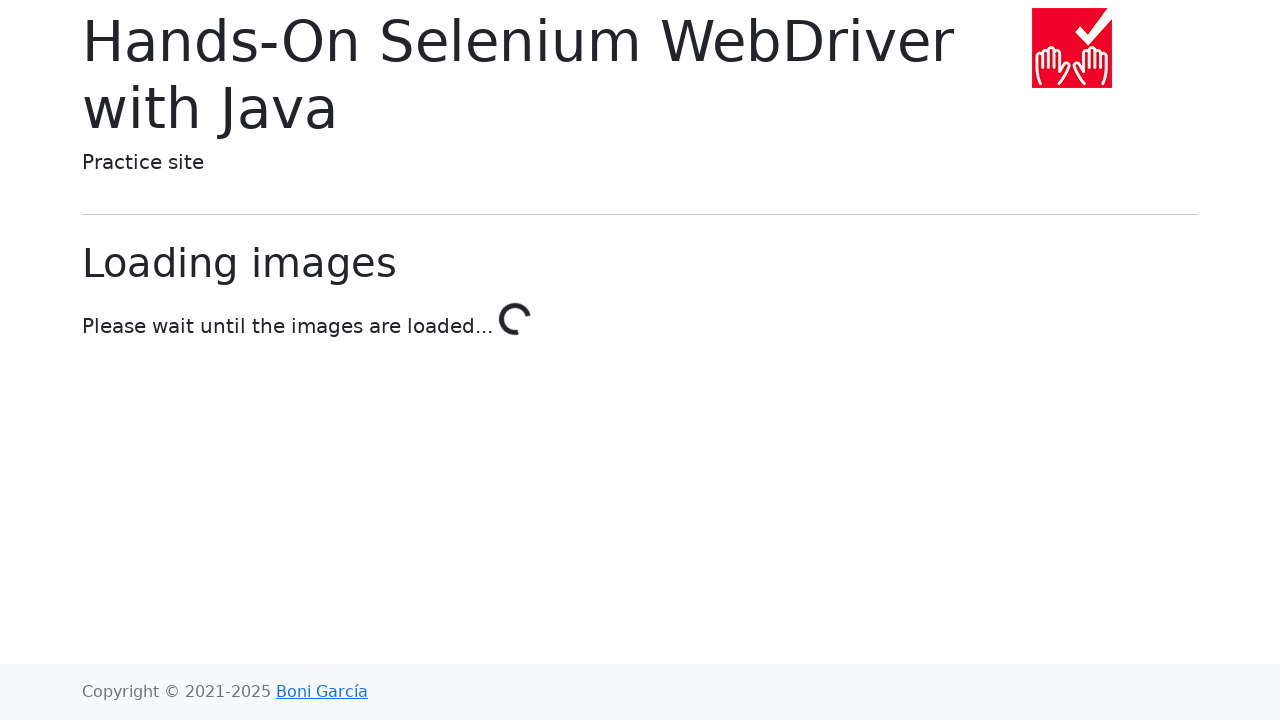

Loading indicator changed to 'Done!'
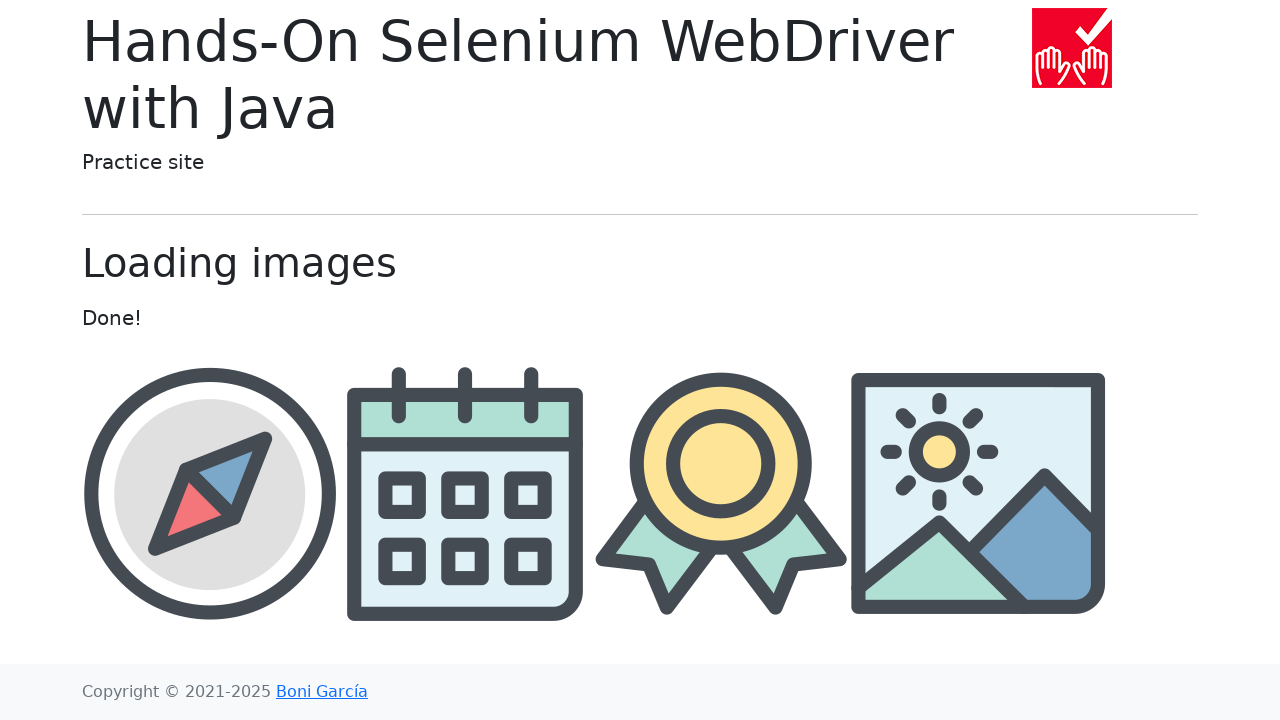

Award image element is visible
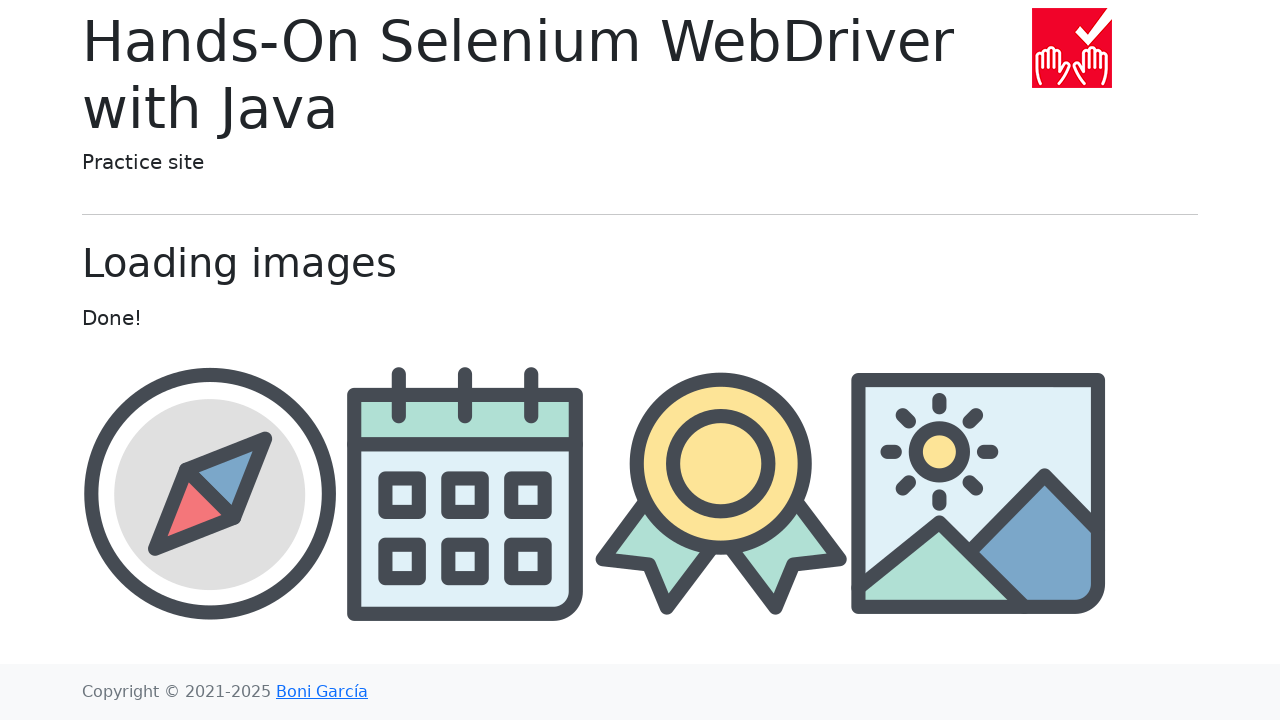

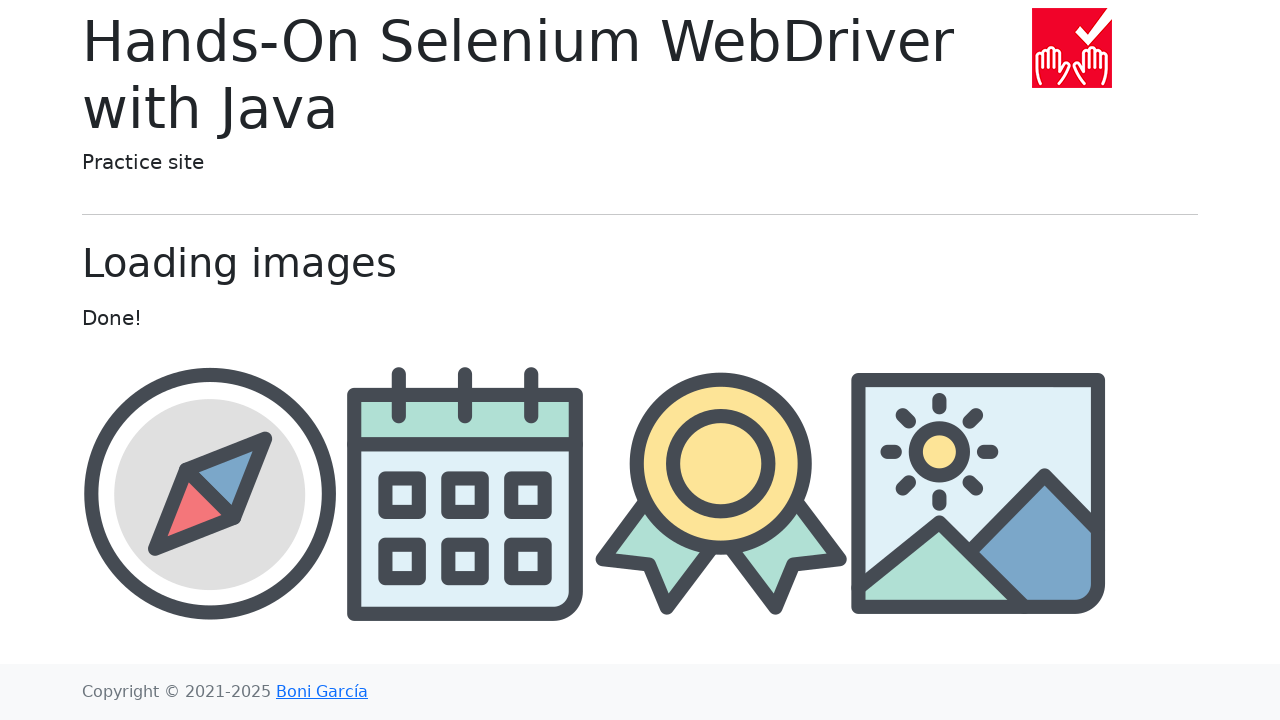